Navigates to an Angular practice page and performs scrolling actions to view different sections of the page

Starting URL: https://rahulshettyacademy.com/angularpractice/

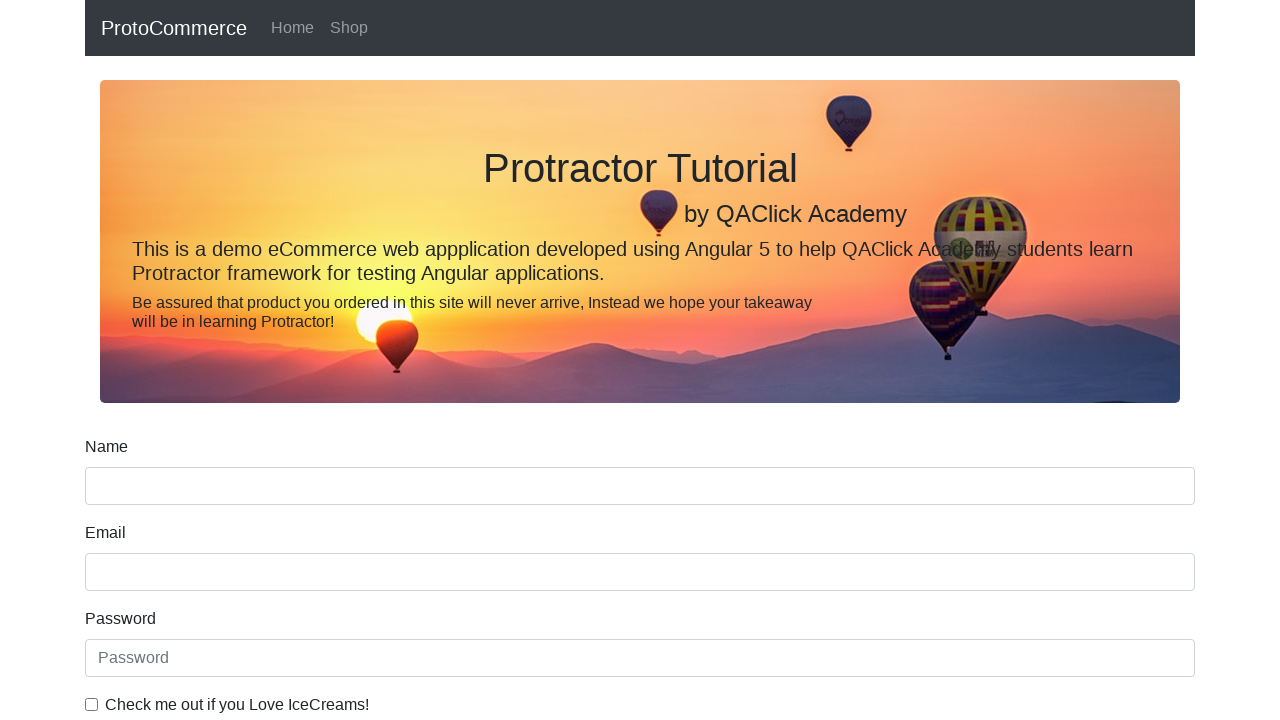

Navigated to Angular practice page
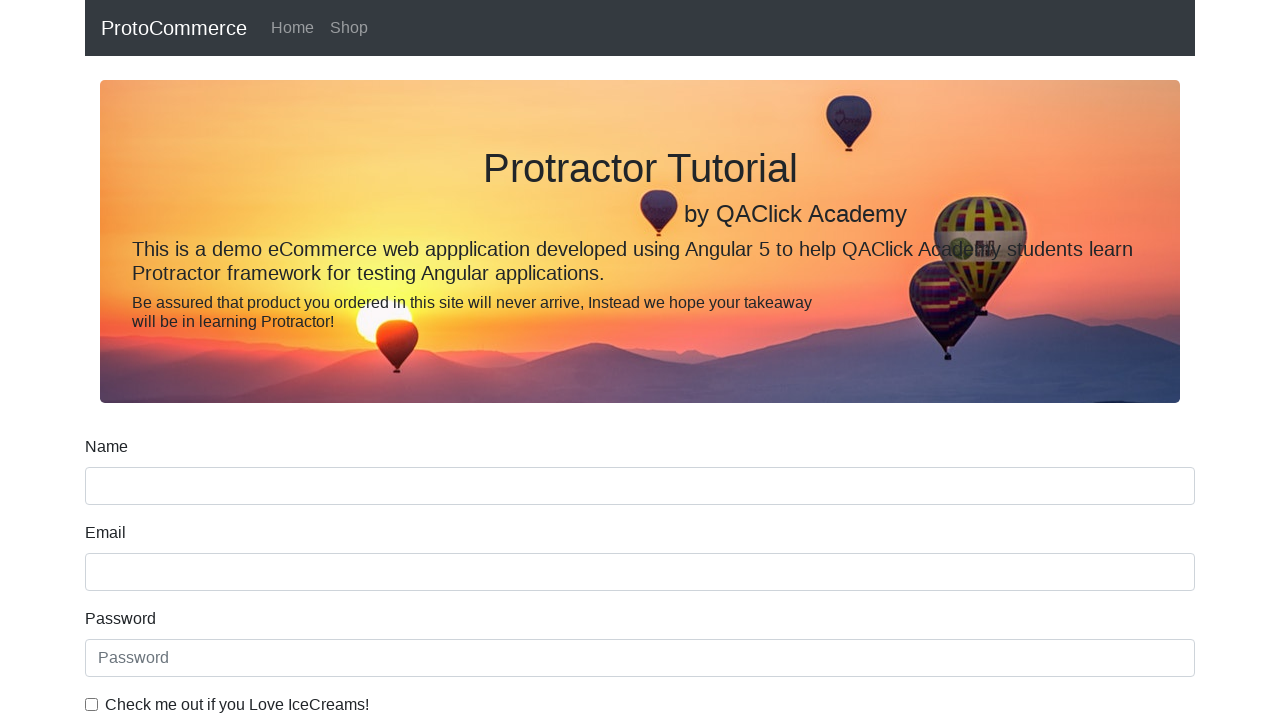

Page fully loaded (networkidle)
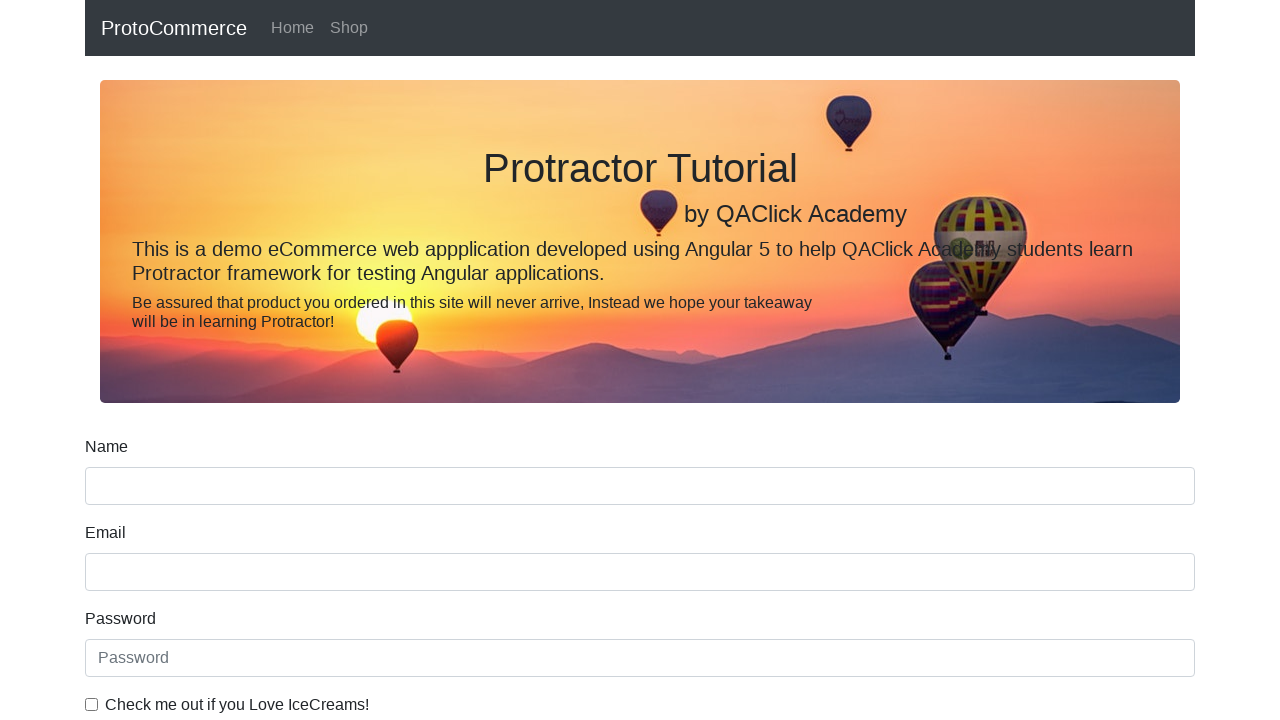

Scrolled down 1080 pixels (first scroll)
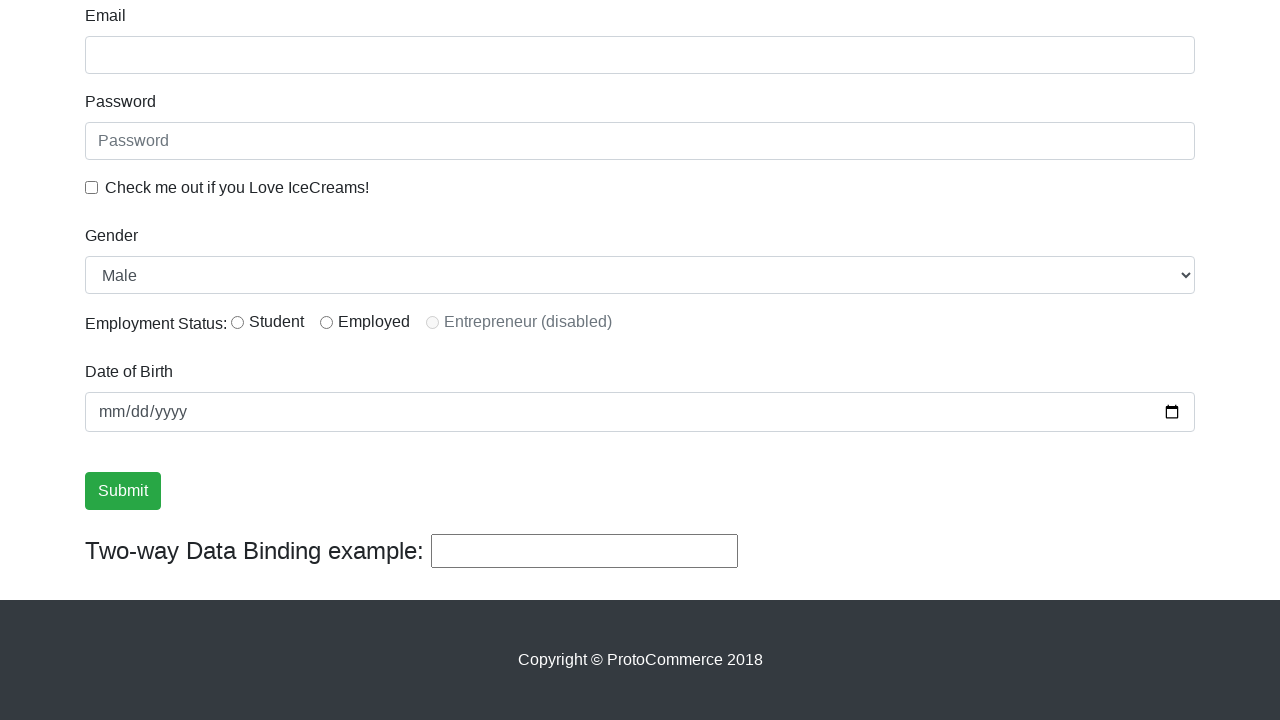

Waited 2 seconds after first scroll
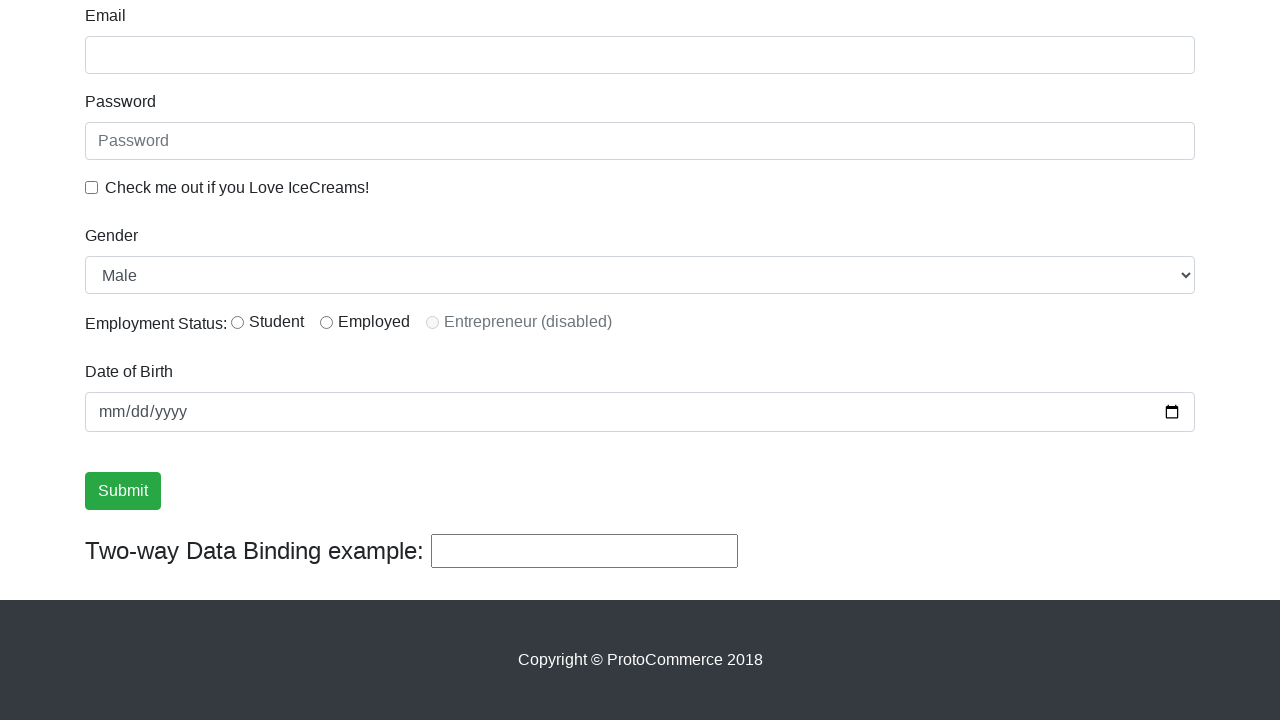

Scrolled down 1080 pixels (second scroll)
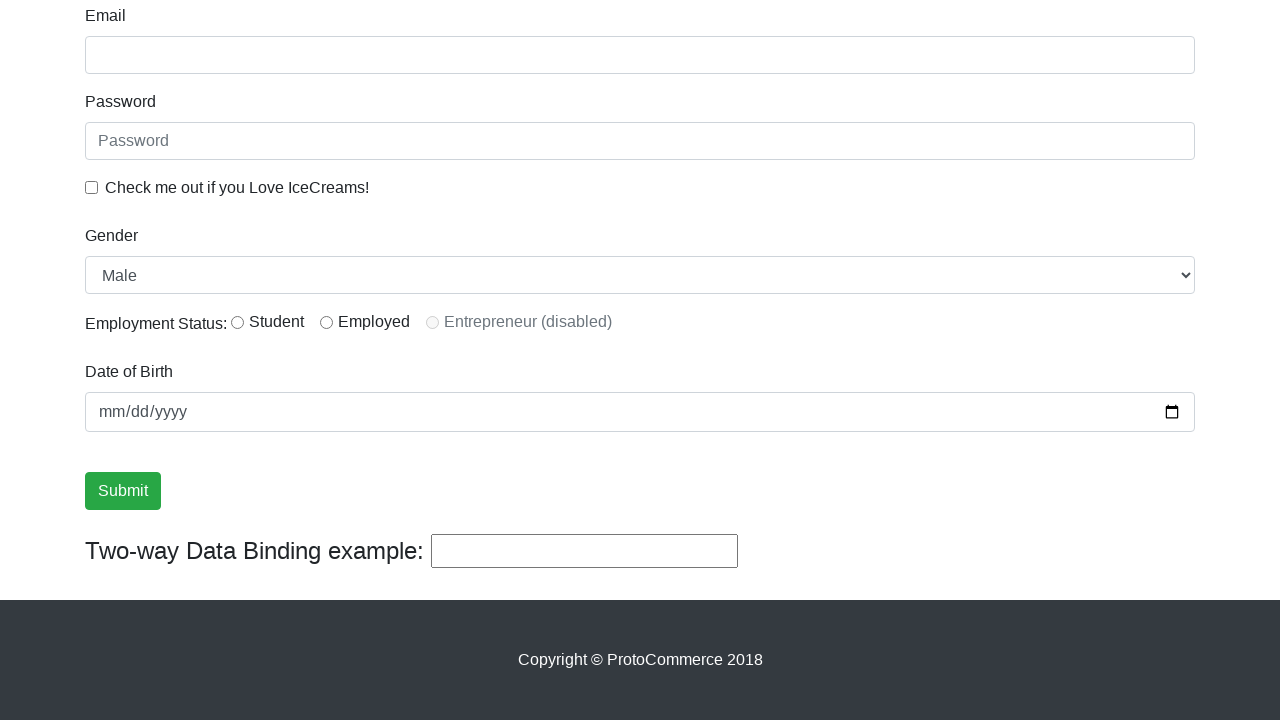

Waited 2 seconds after second scroll
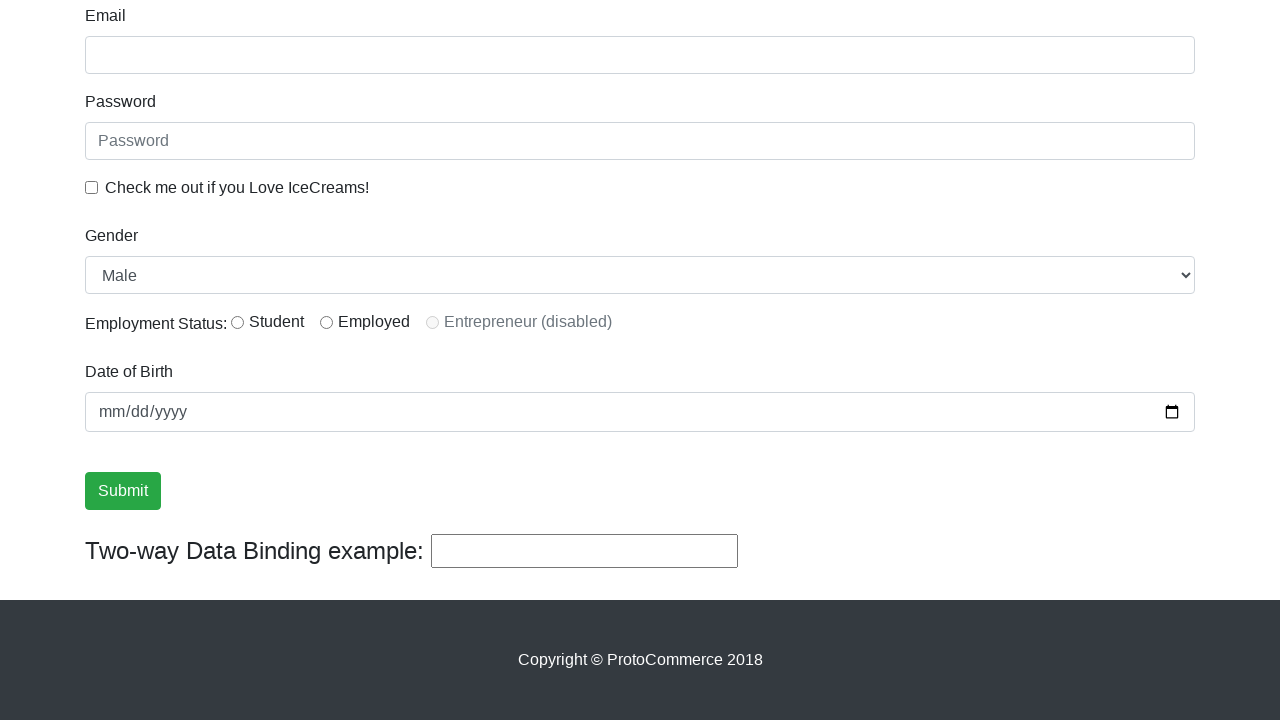

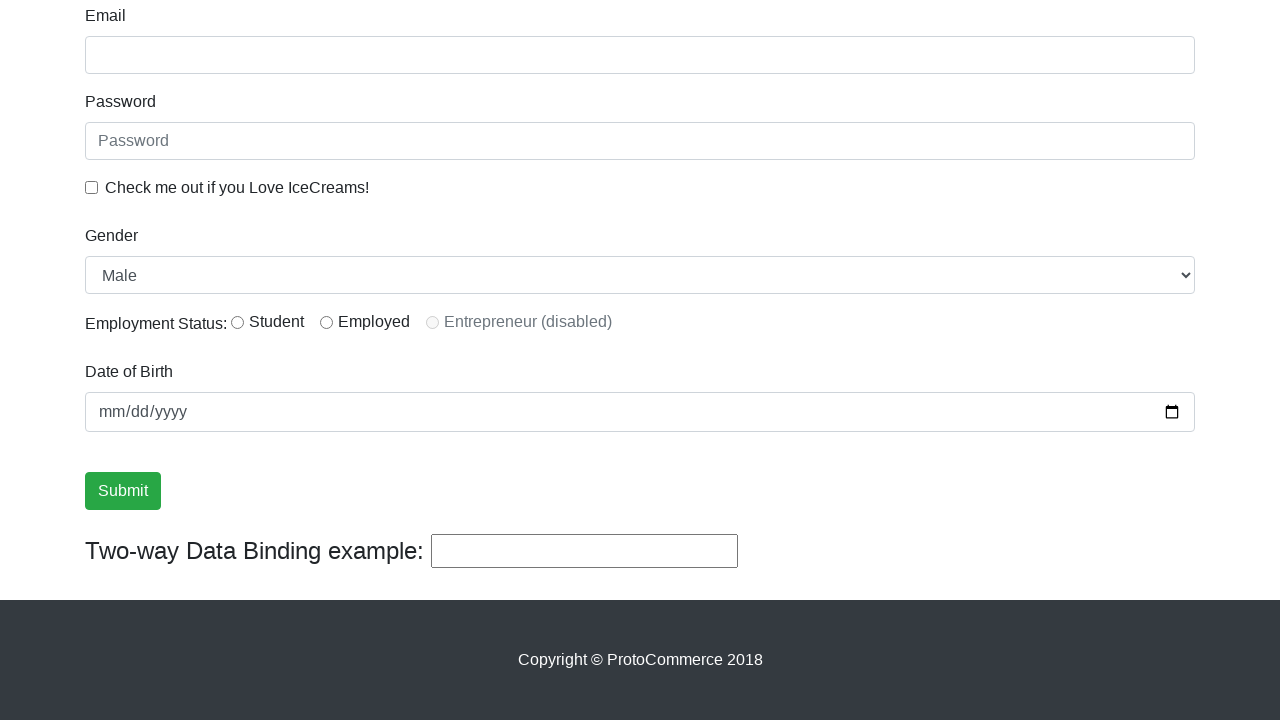